Tests selection state of radio buttons and checkboxes by clicking them and verifying their selected state, then clicking again to toggle.

Starting URL: https://automationfc.github.io/basic-form/index.html

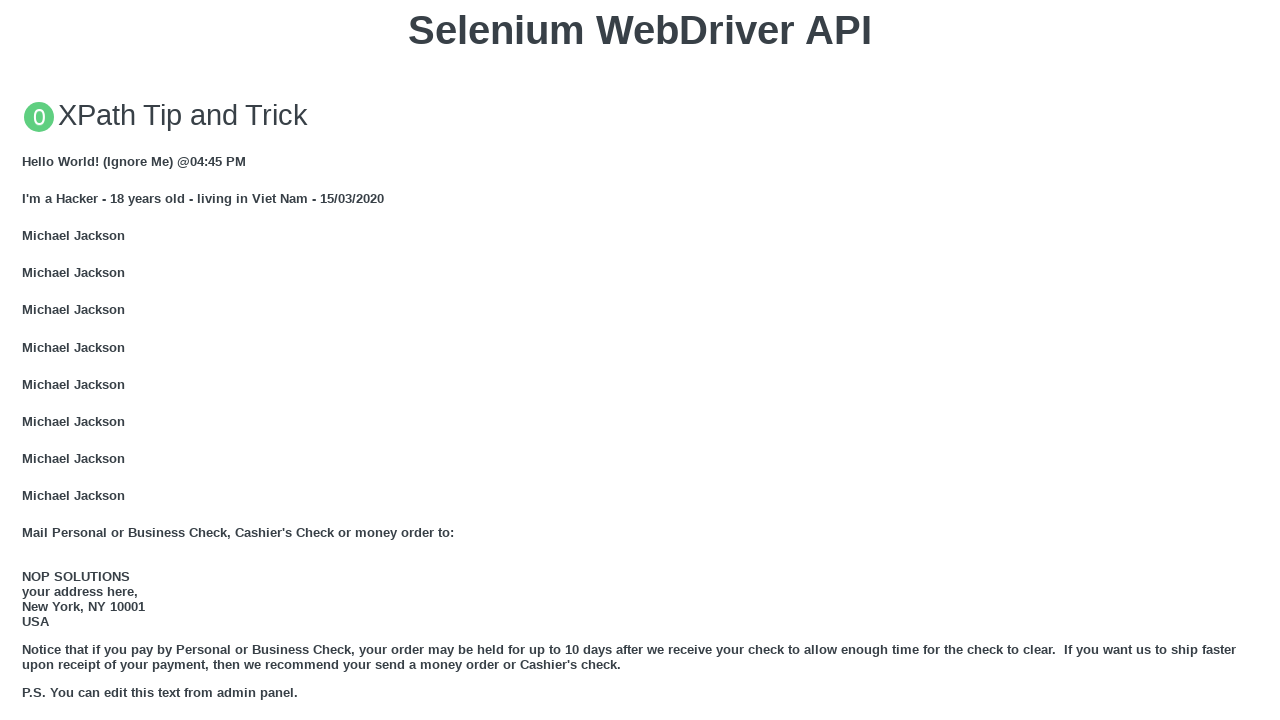

Navigated to basic form page
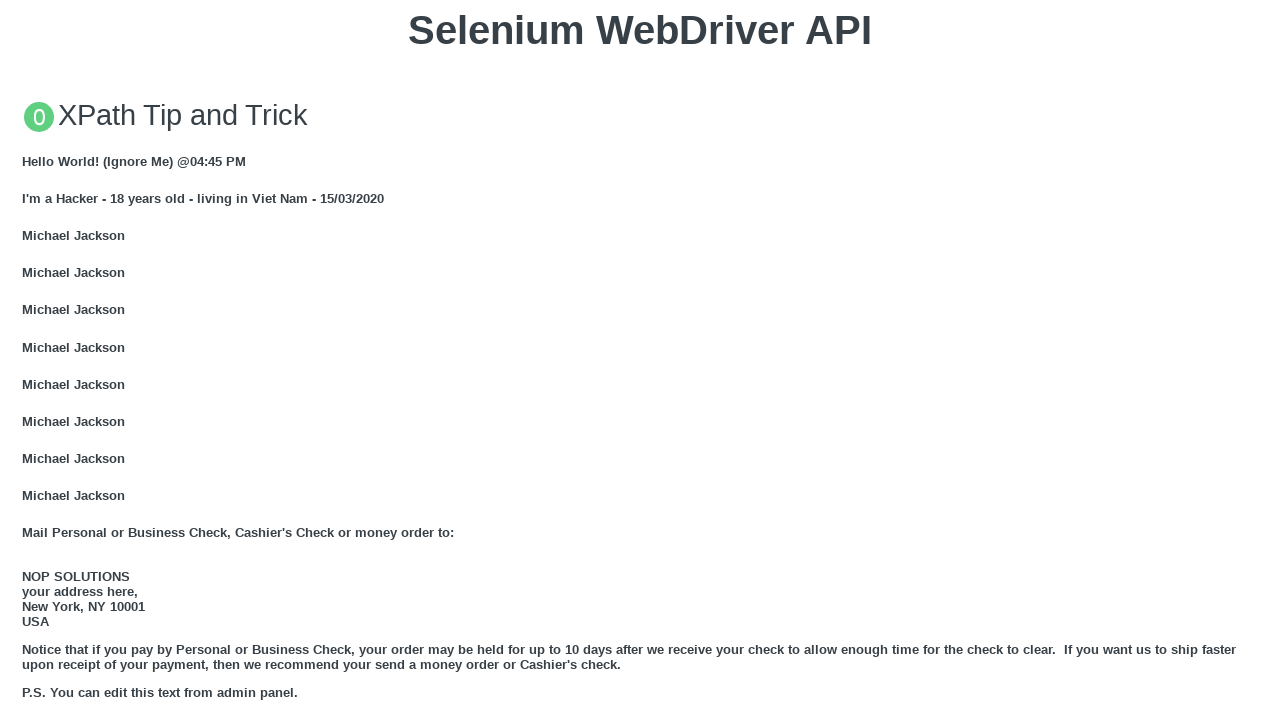

Clicked Under 18 radio button at (28, 360) on input#under_18
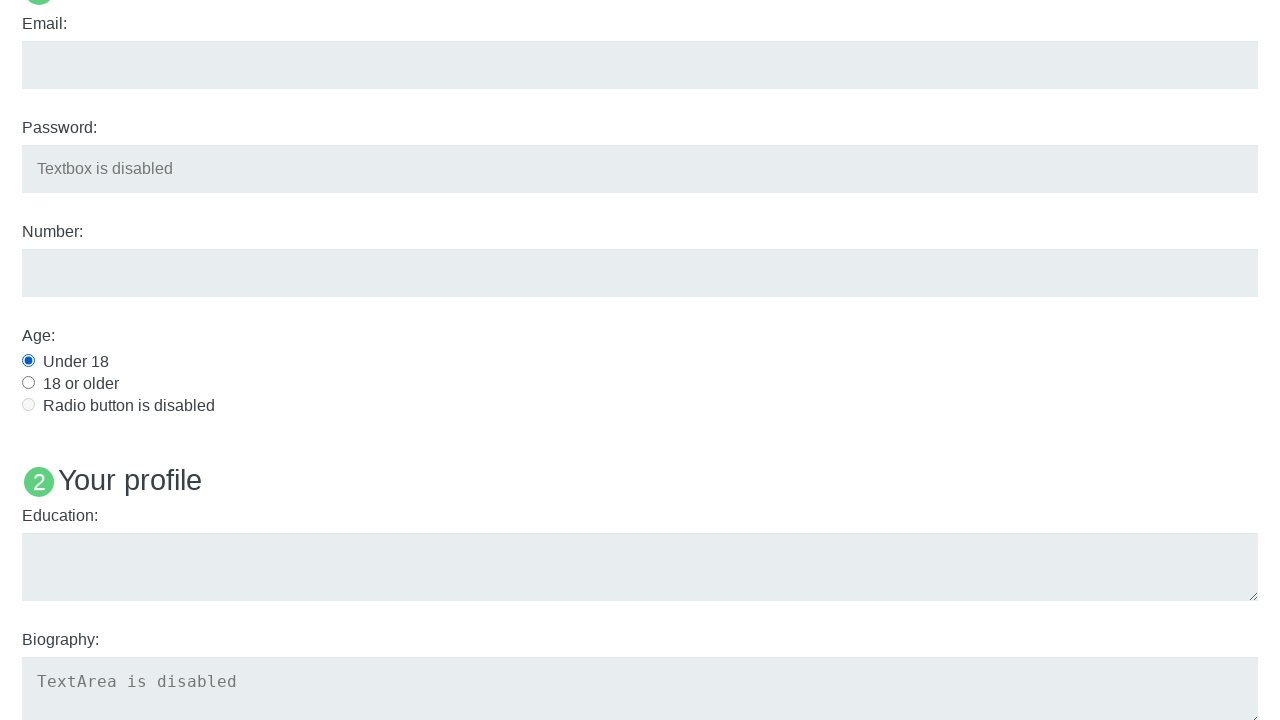

Clicked Java checkbox at (28, 361) on input#java
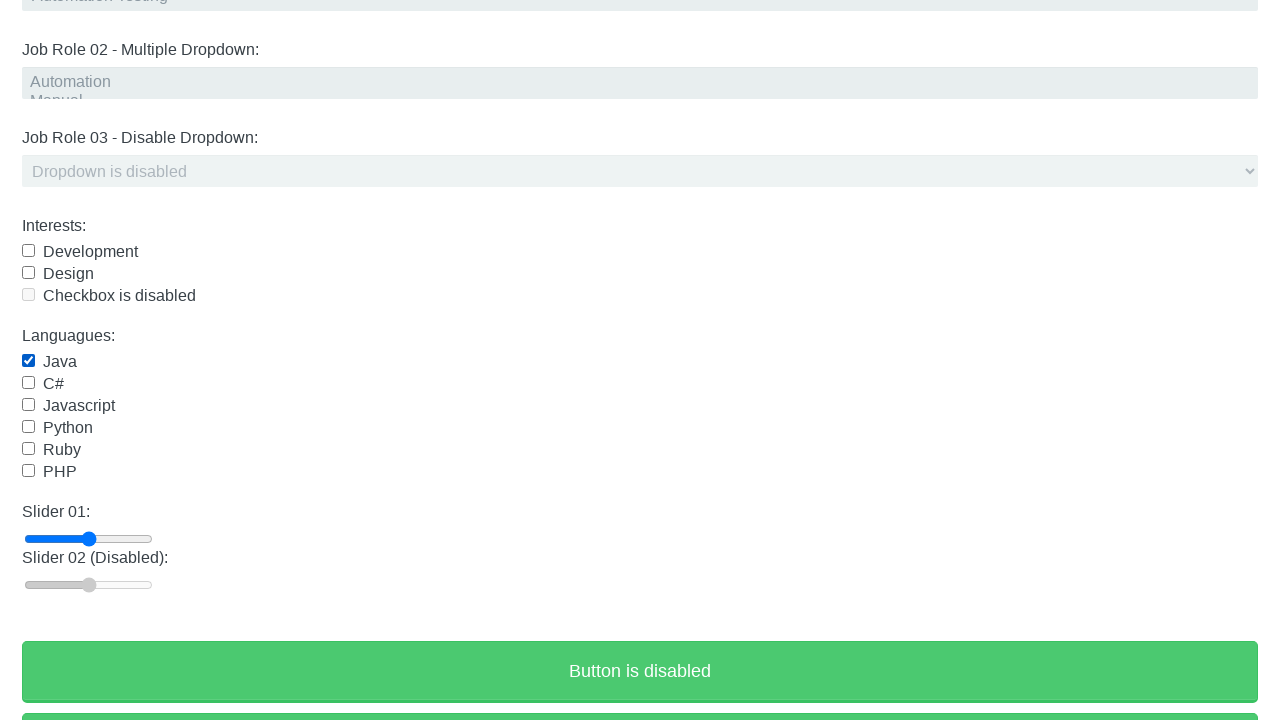

Verified Under 18 radio button is selected
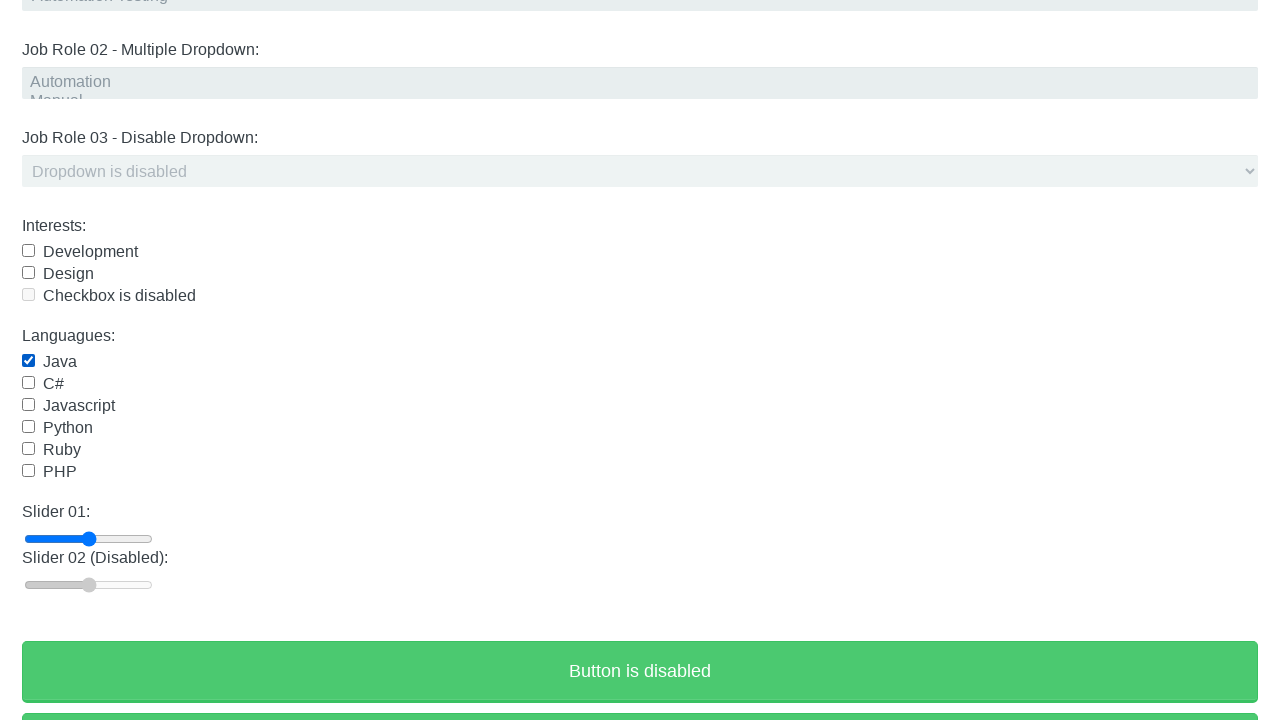

Verified Java checkbox is selected
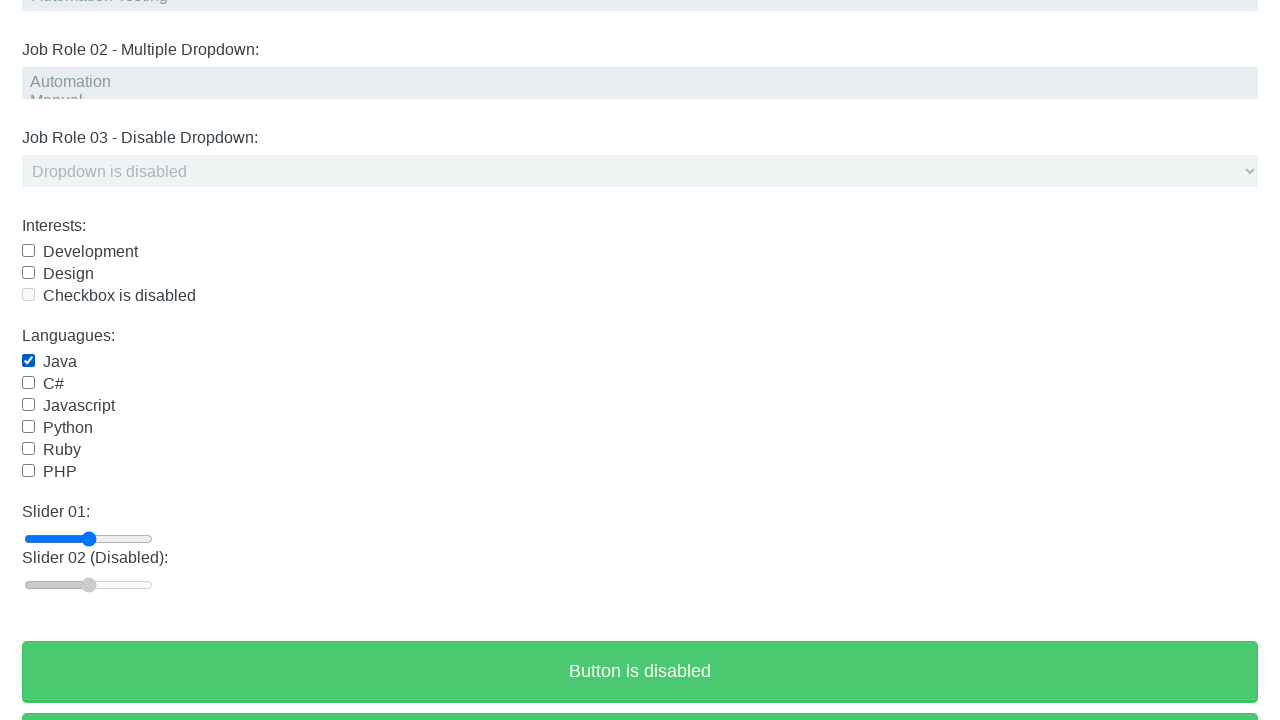

Clicked Under 18 radio button again at (28, 360) on input#under_18
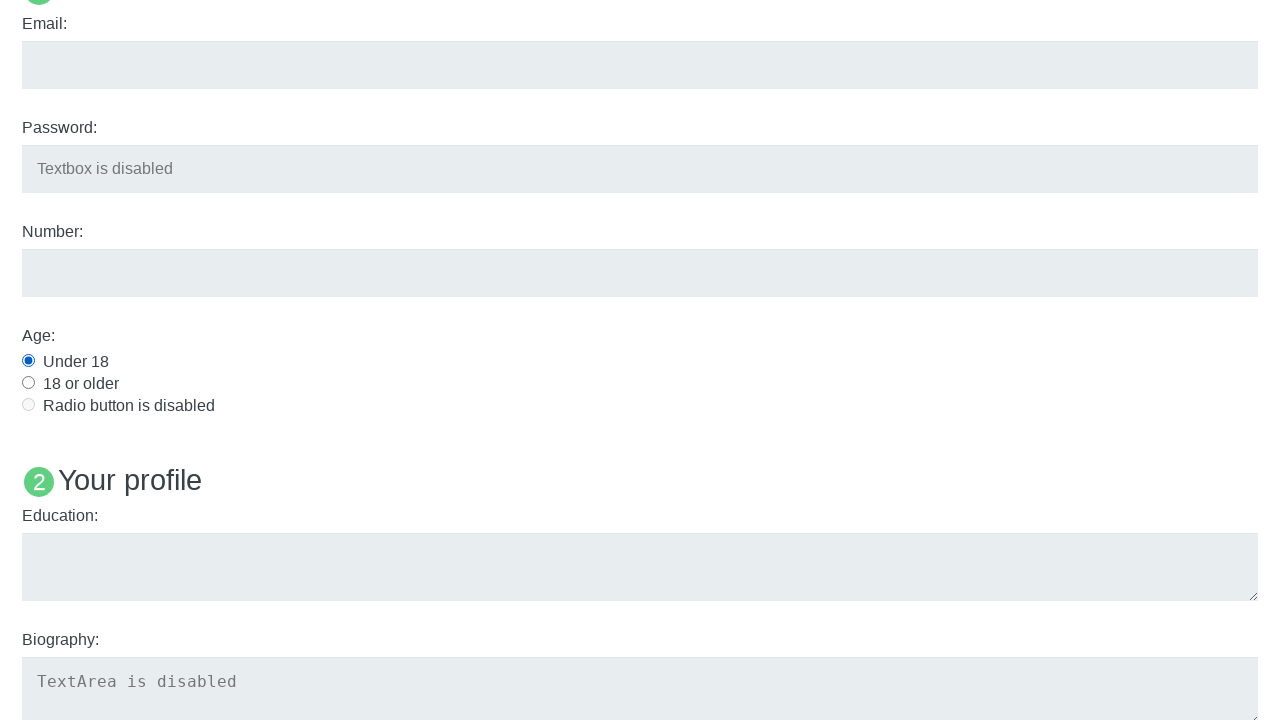

Clicked Java checkbox again to toggle off at (28, 361) on input#java
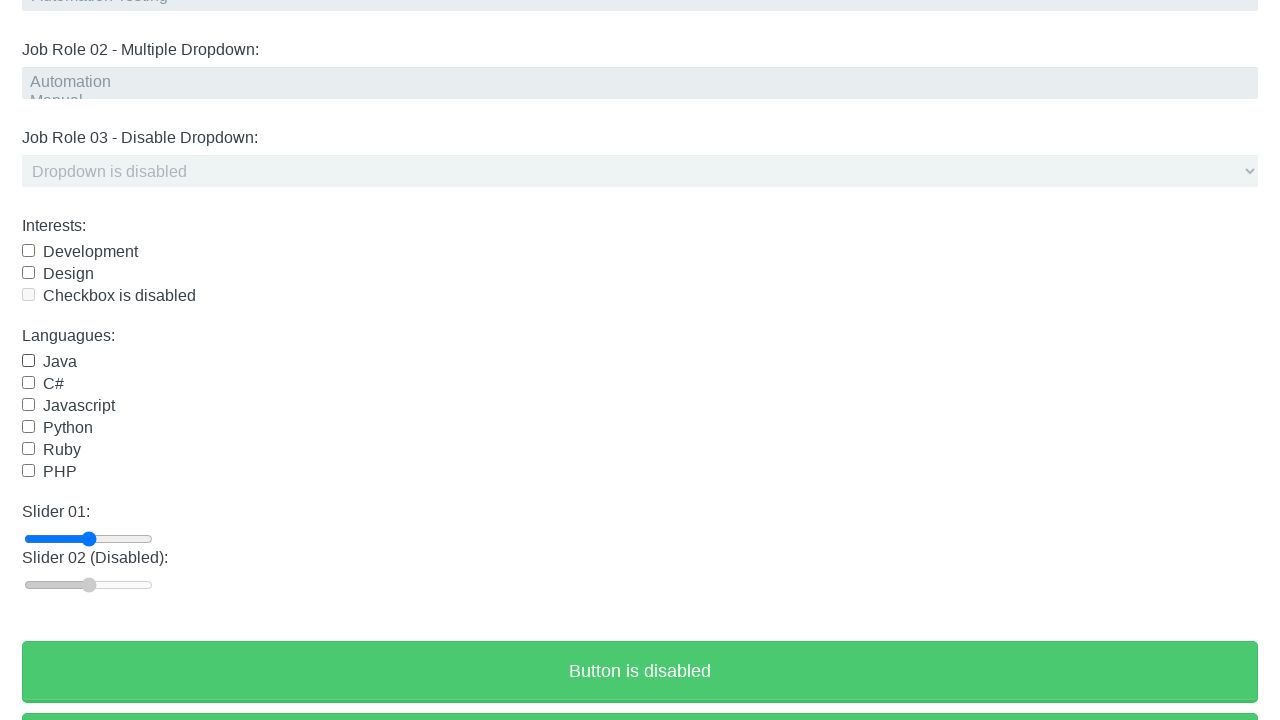

Verified Under 18 radio button is still selected after second click
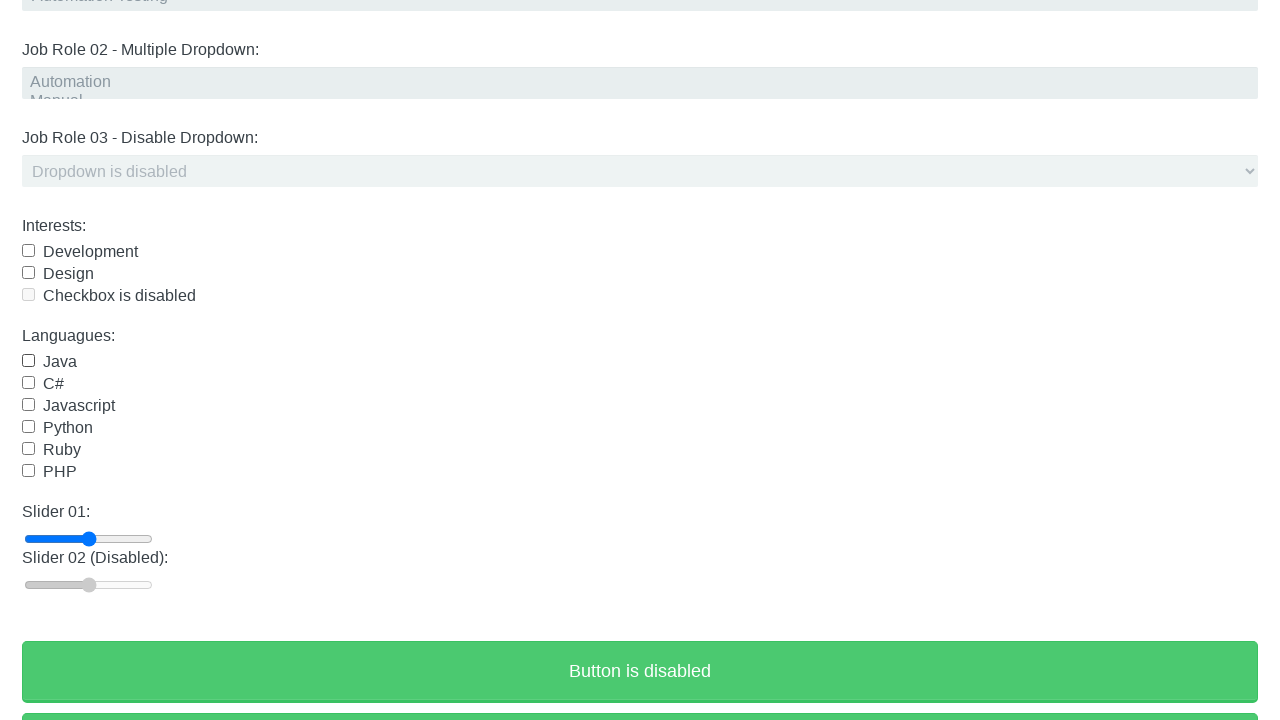

Verified Java checkbox is deselected after second click
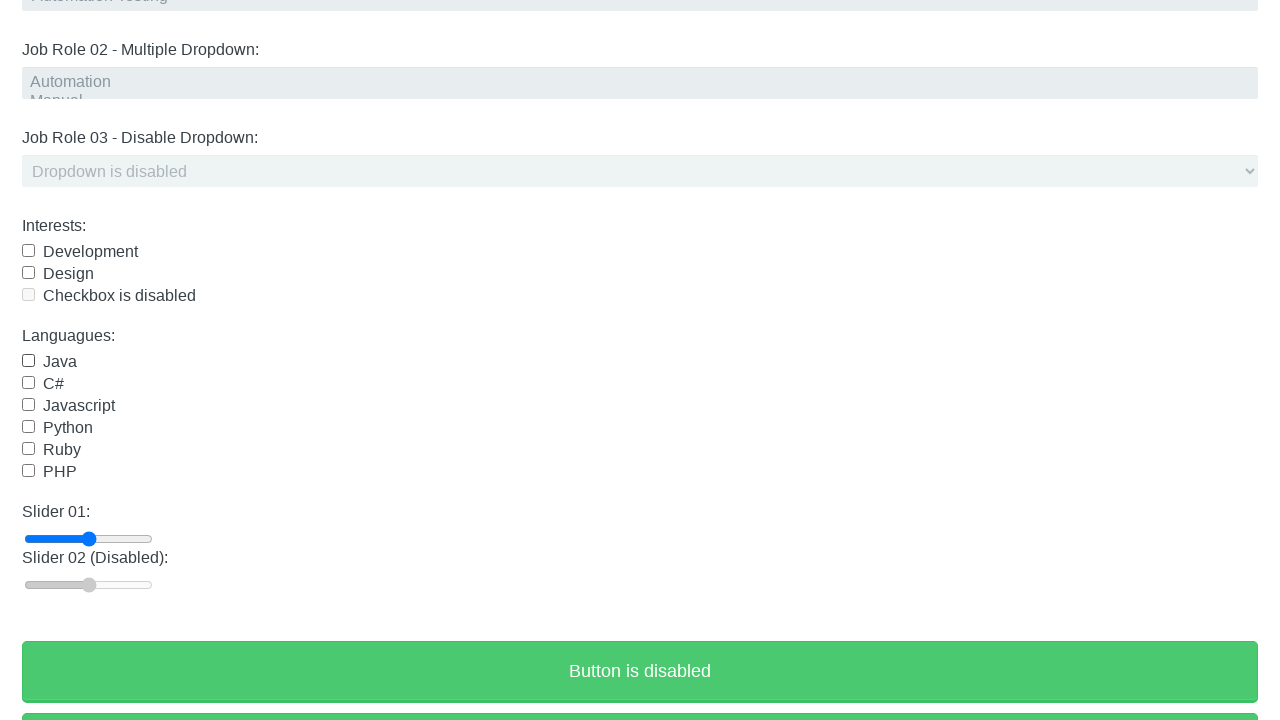

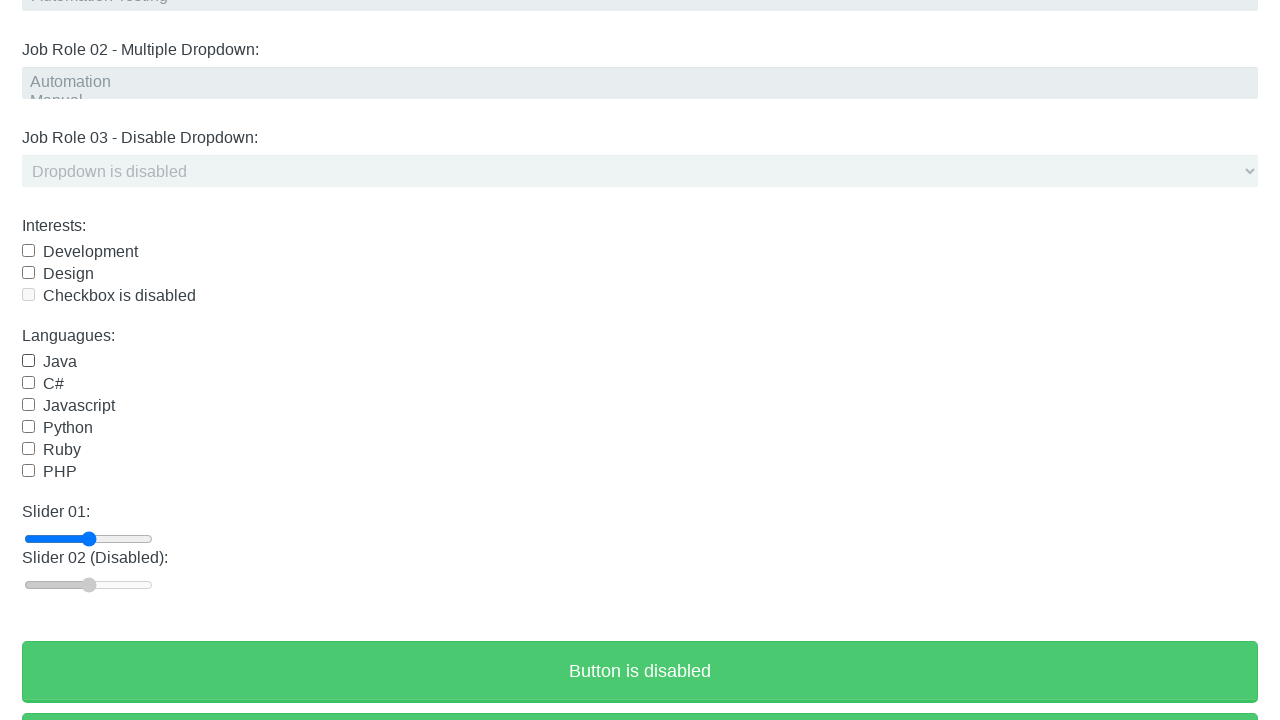